Tests that whitespace is trimmed from edited todo text

Starting URL: https://demo.playwright.dev/todomvc

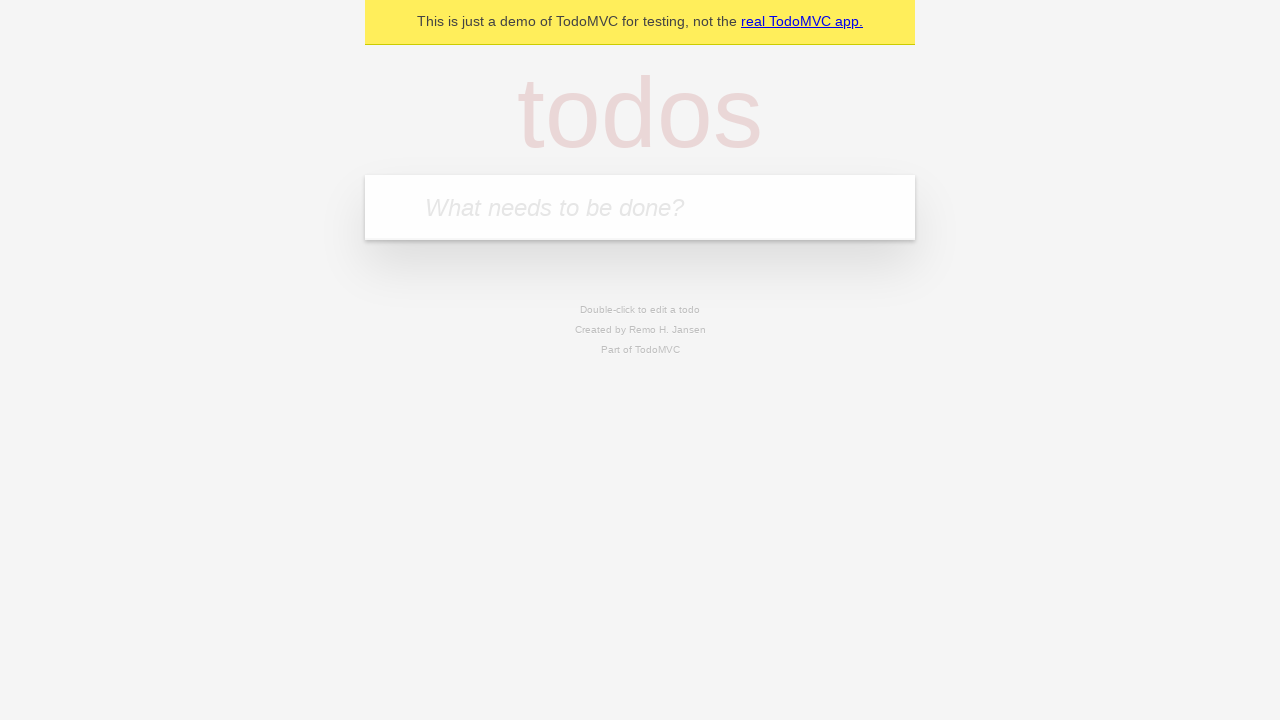

Filled todo input with 'buy some cheese' on internal:attr=[placeholder="What needs to be done?"i]
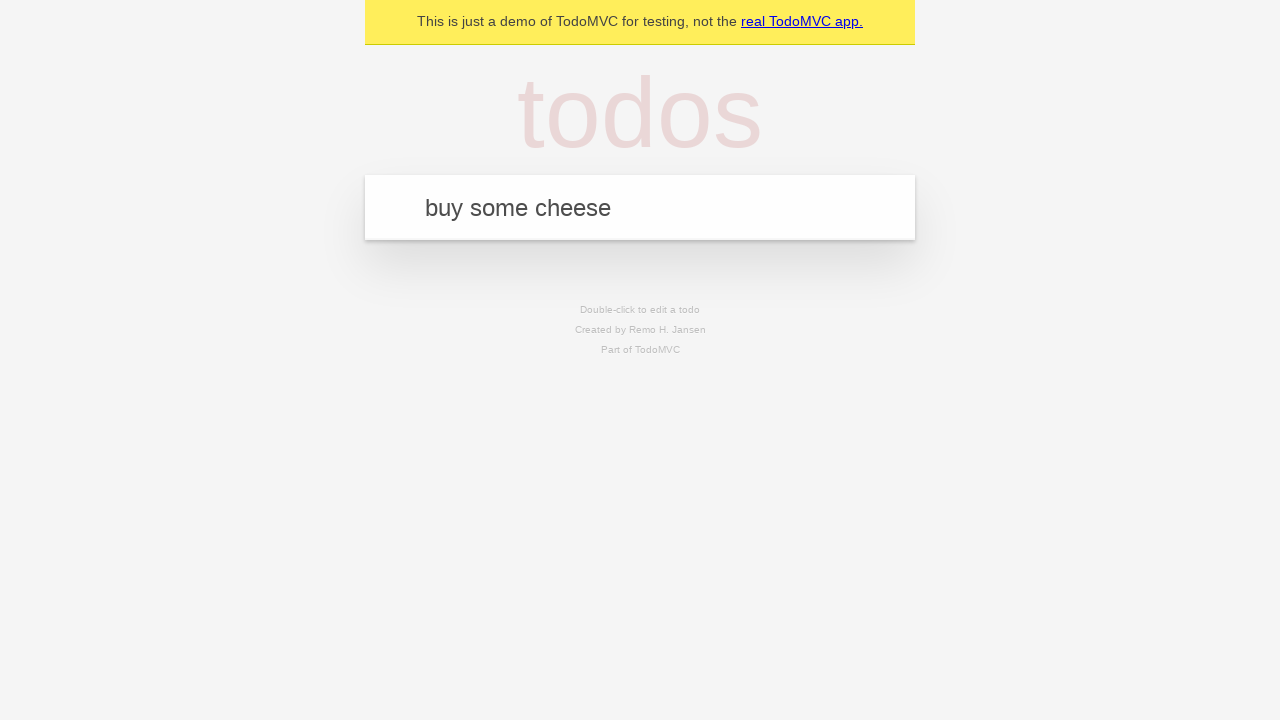

Pressed Enter to create first todo on internal:attr=[placeholder="What needs to be done?"i]
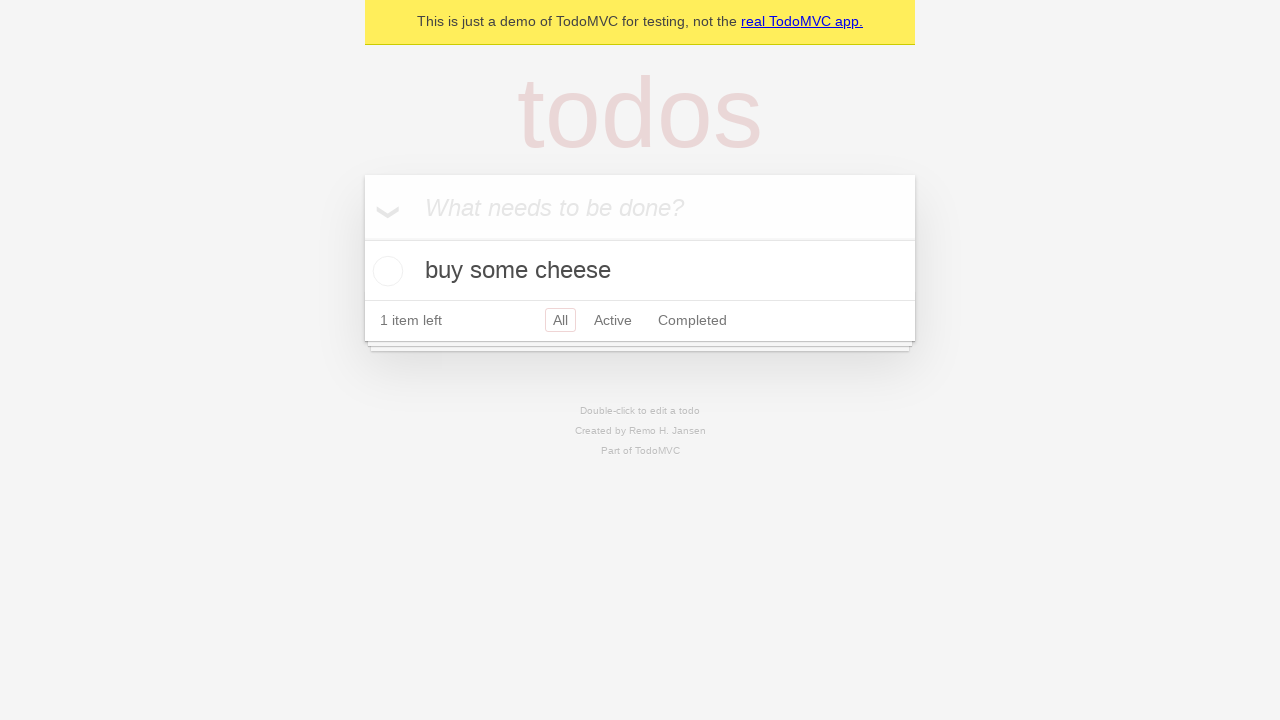

Filled todo input with 'feed the cat' on internal:attr=[placeholder="What needs to be done?"i]
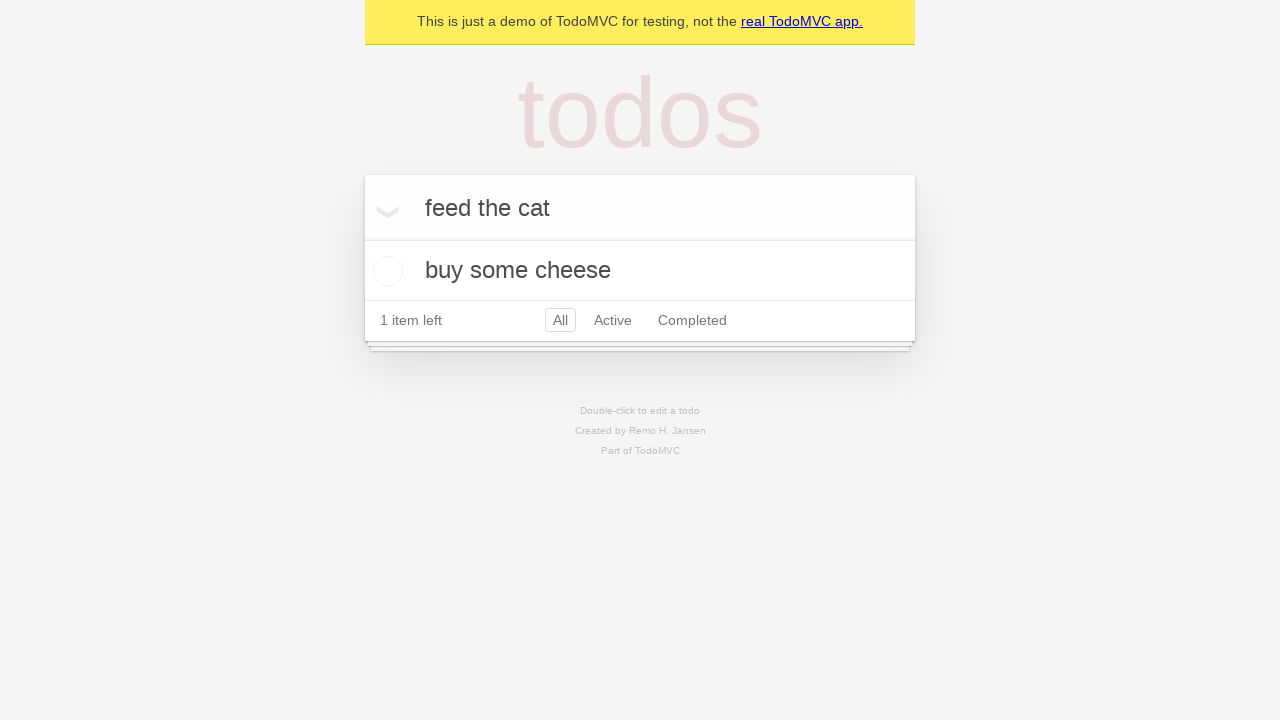

Pressed Enter to create second todo on internal:attr=[placeholder="What needs to be done?"i]
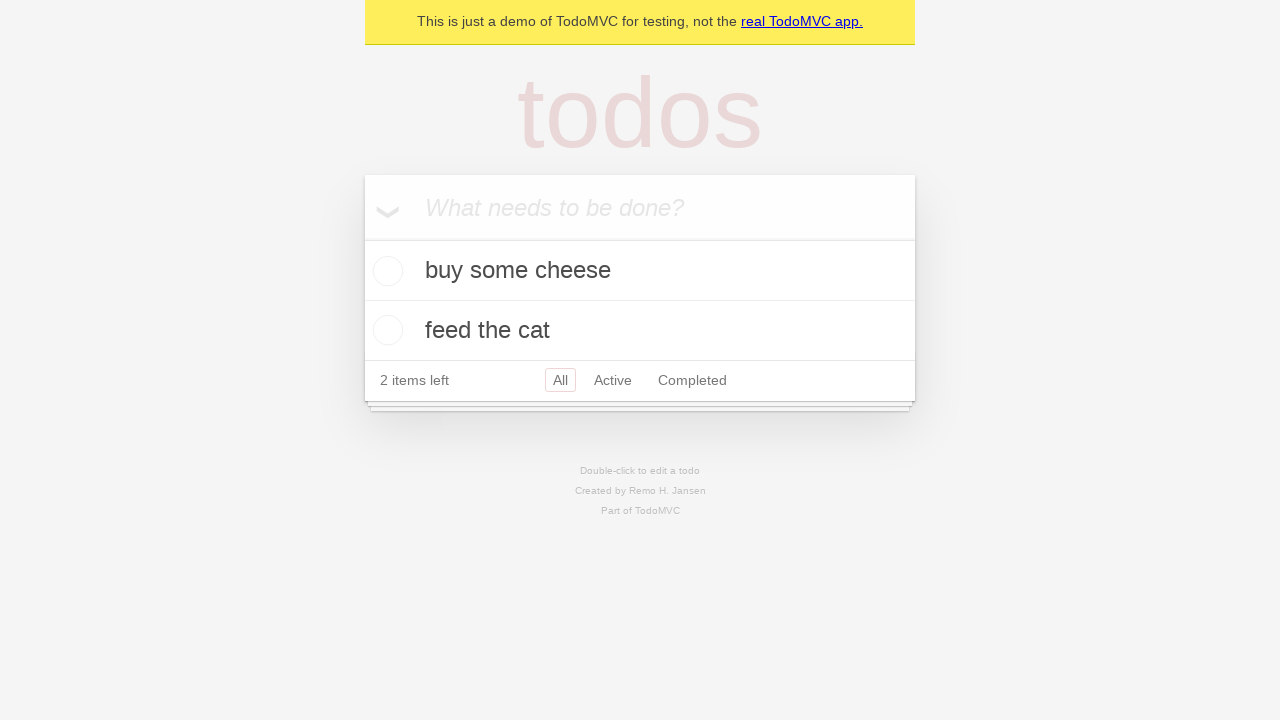

Filled todo input with 'book a doctors appointment' on internal:attr=[placeholder="What needs to be done?"i]
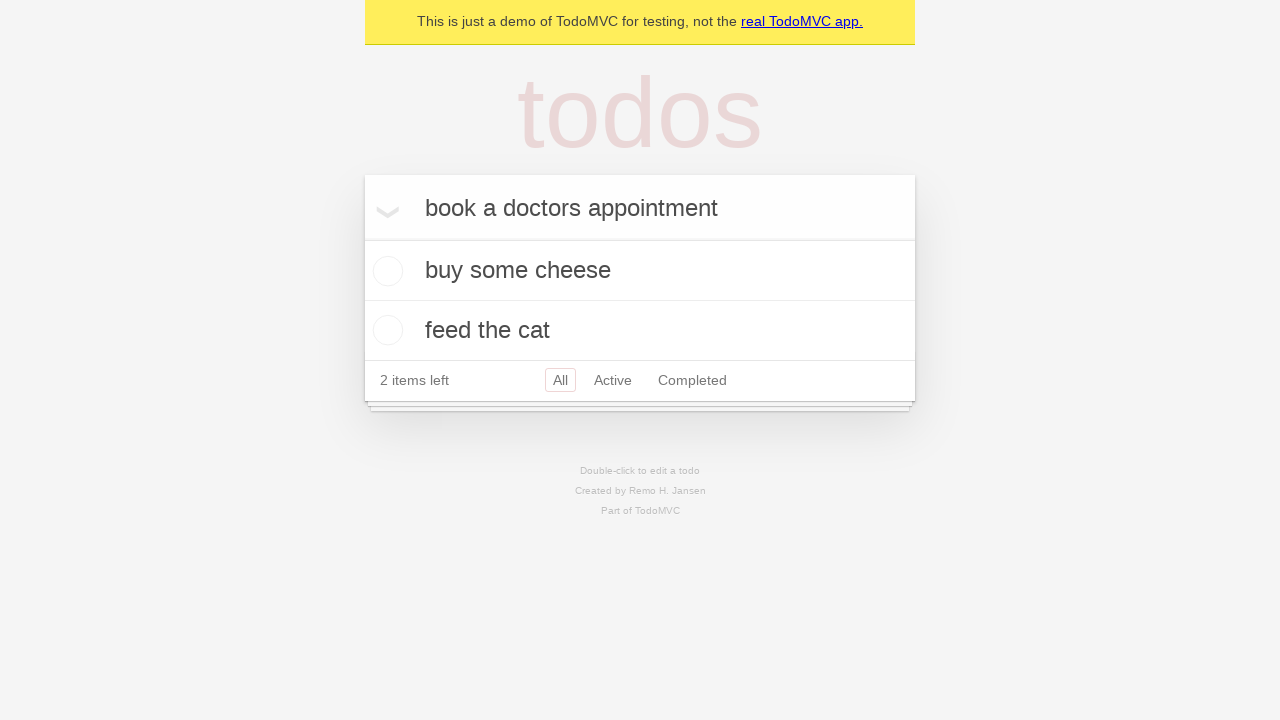

Pressed Enter to create third todo on internal:attr=[placeholder="What needs to be done?"i]
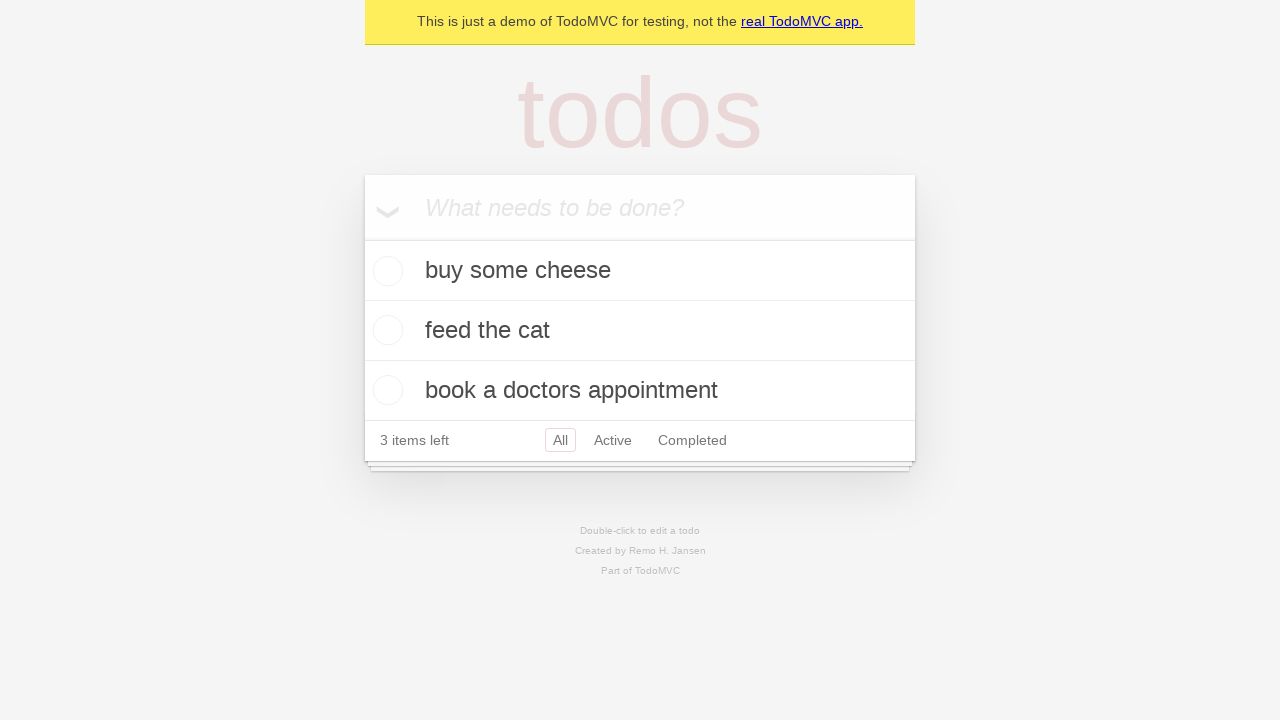

Double-clicked second todo item to enter edit mode at (640, 331) on internal:testid=[data-testid="todo-item"s] >> nth=1
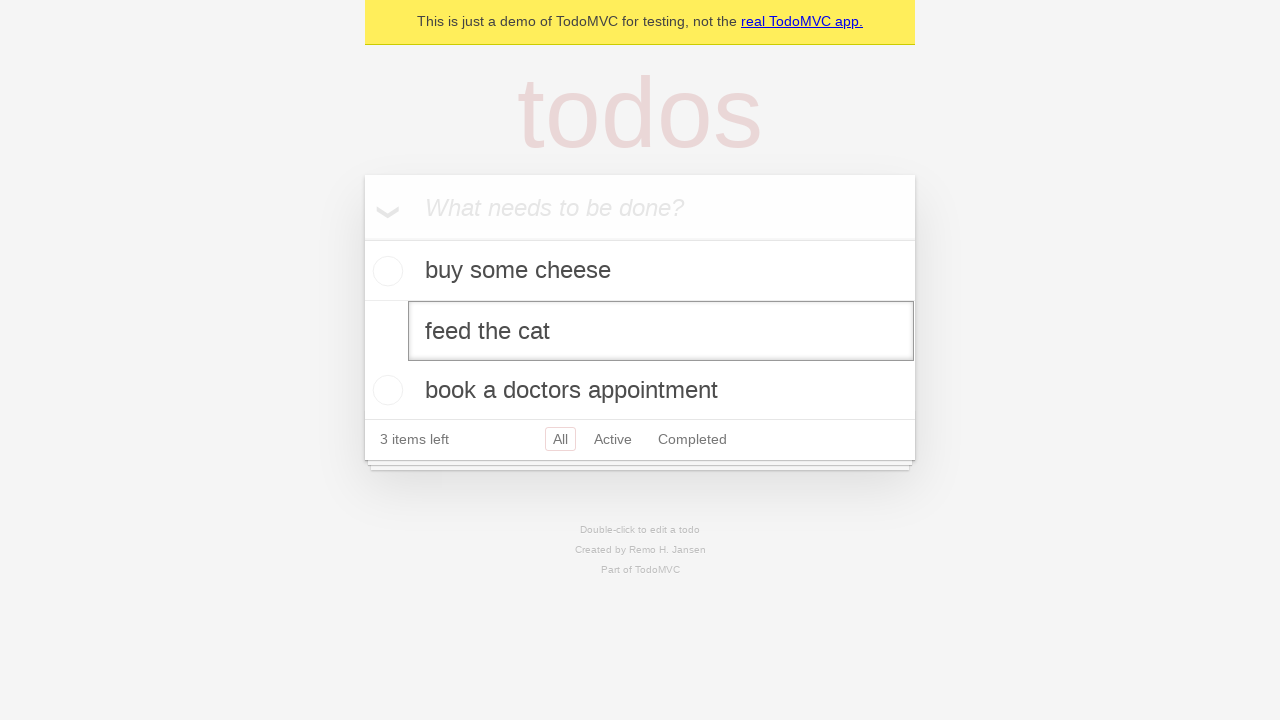

Filled edit field with '    buy some sausages    ' (text with leading and trailing whitespace) on internal:testid=[data-testid="todo-item"s] >> nth=1 >> internal:role=textbox[nam
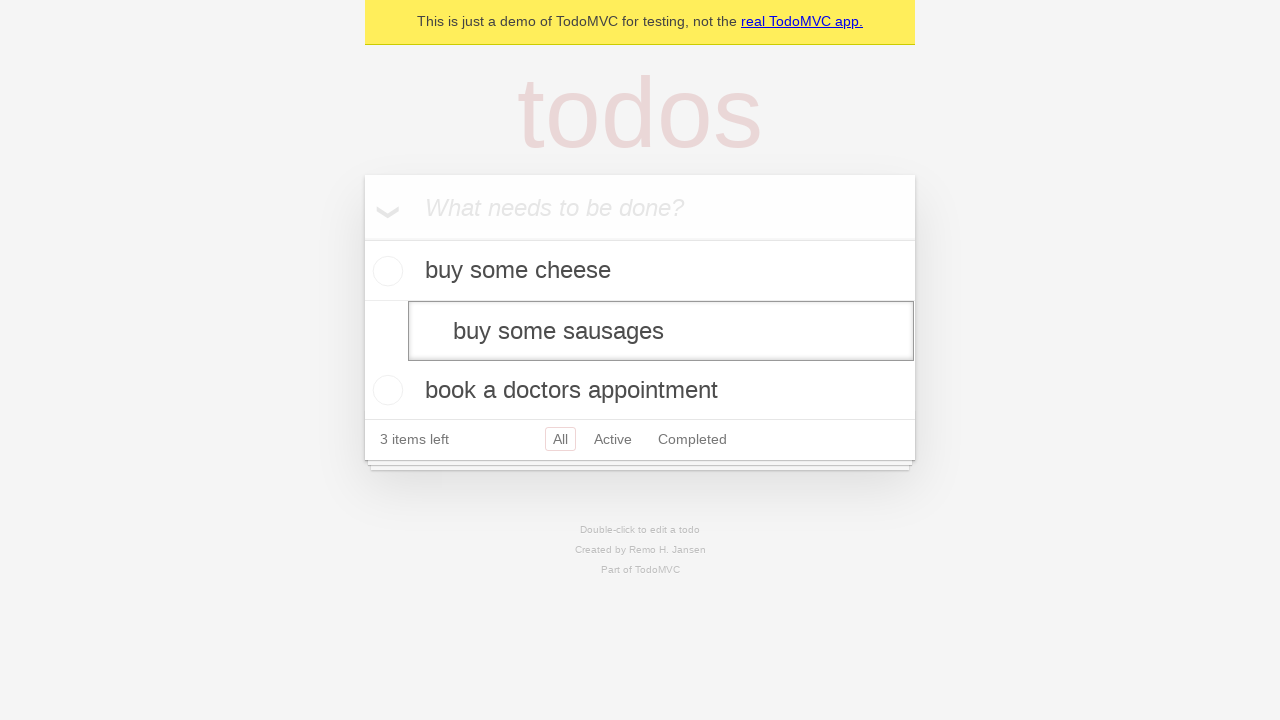

Pressed Enter to save edited todo and verify whitespace is trimmed on internal:testid=[data-testid="todo-item"s] >> nth=1 >> internal:role=textbox[nam
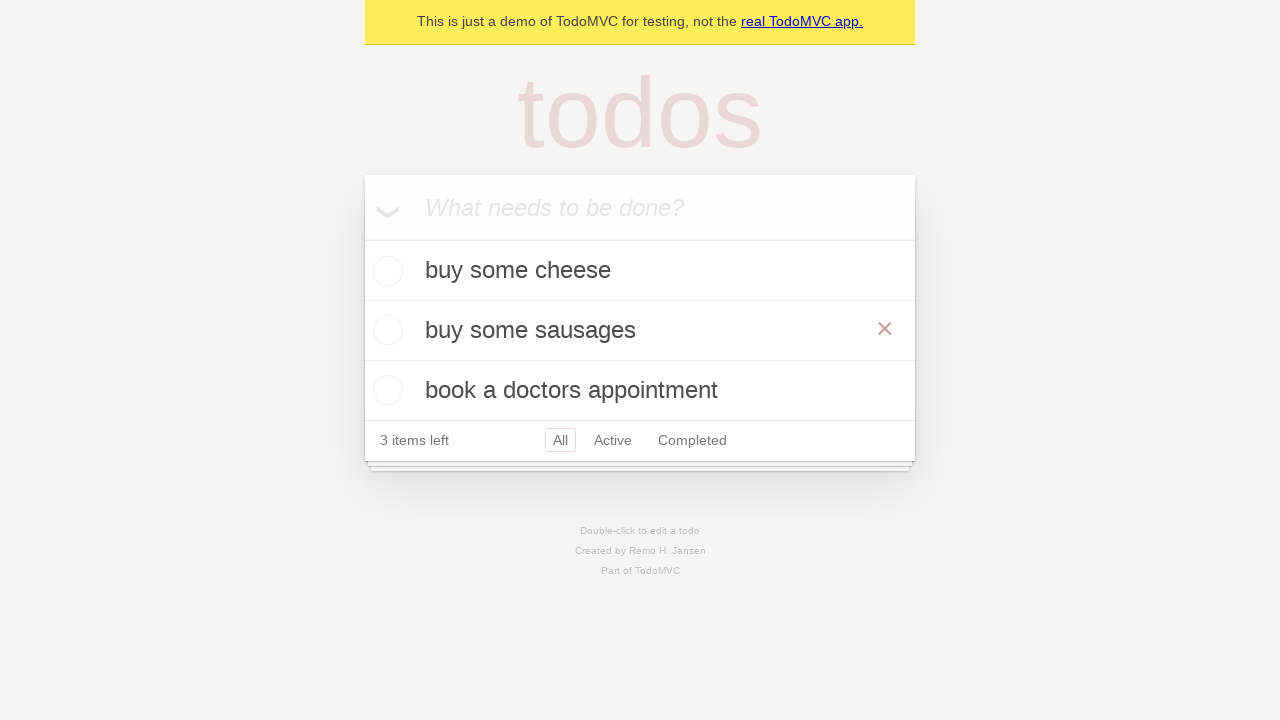

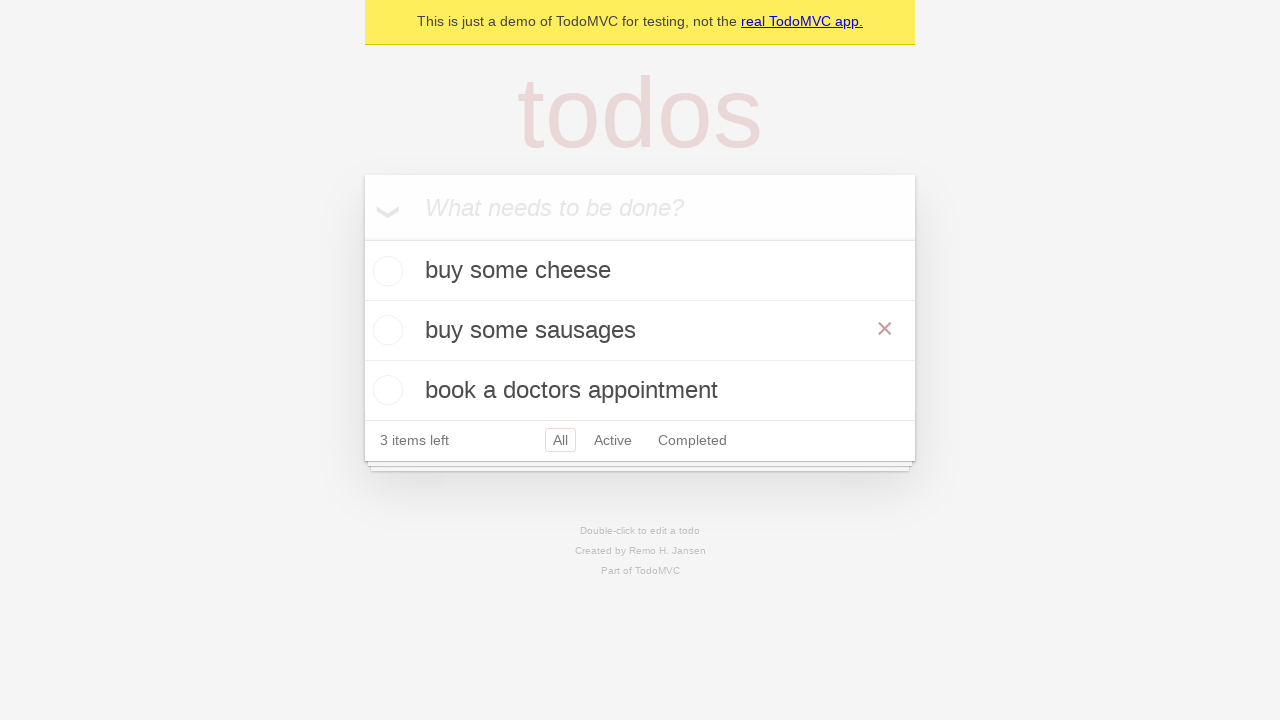